Tests window handling functionality by clicking a link that opens a new window and switching between windows

Starting URL: https://the-internet.herokuapp.com/windows

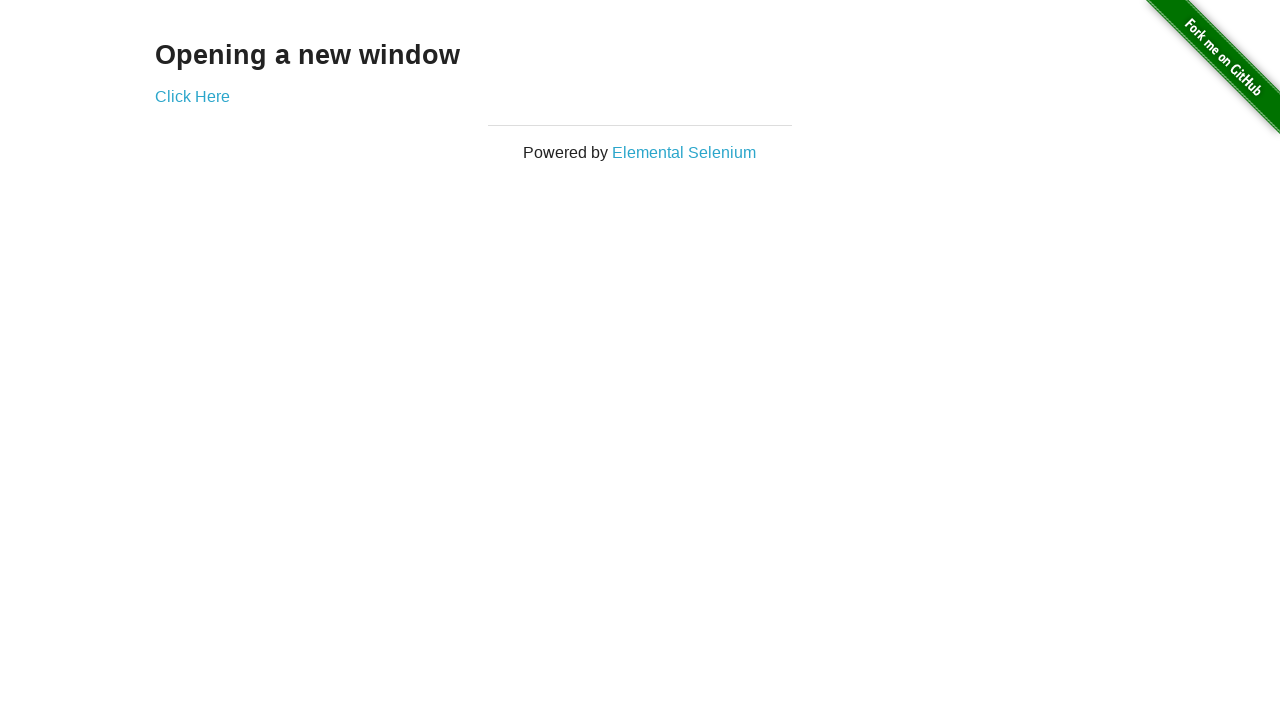

Stored reference to main page (initial window)
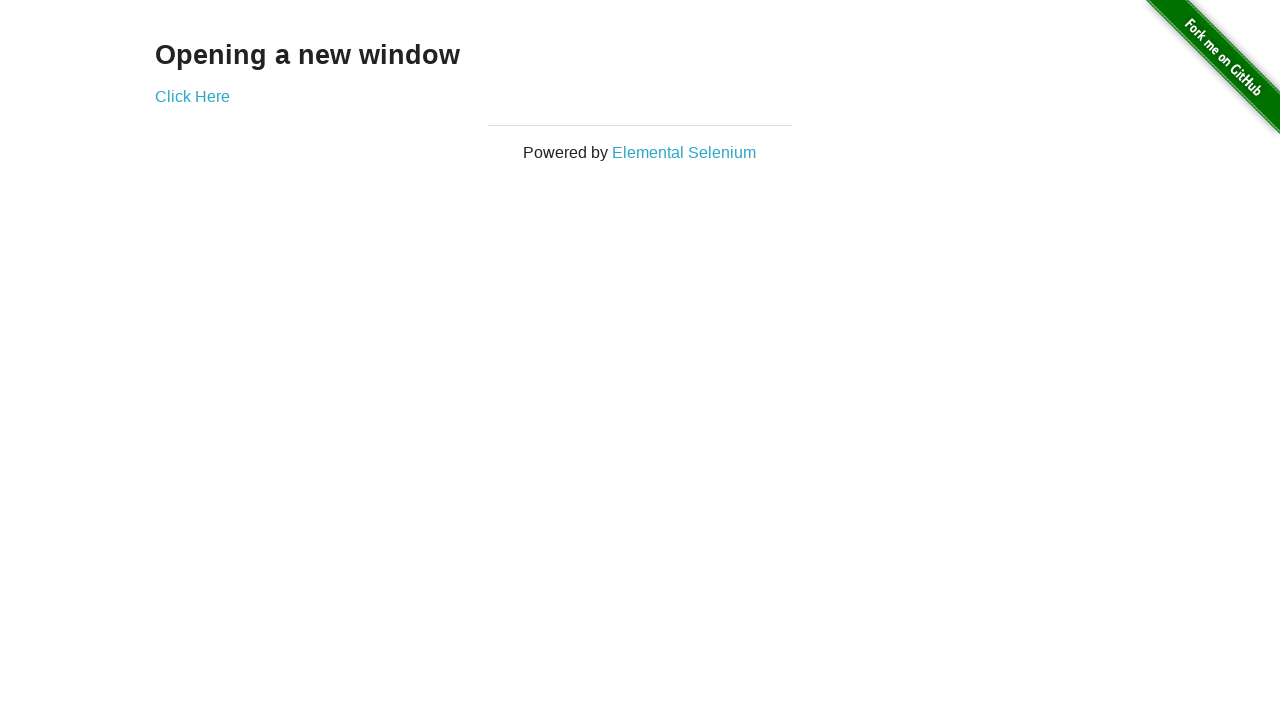

Clicked link that opens a new window at (192, 96) on a[target='_blank']
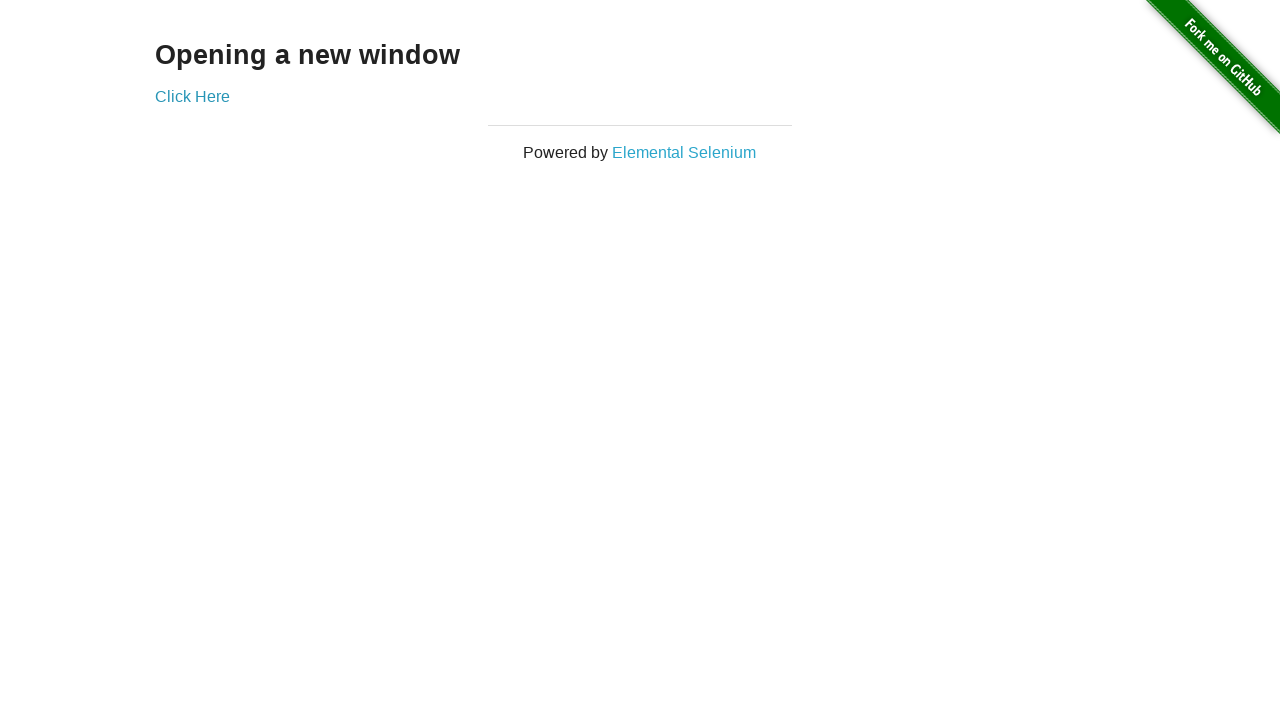

Captured reference to newly opened window
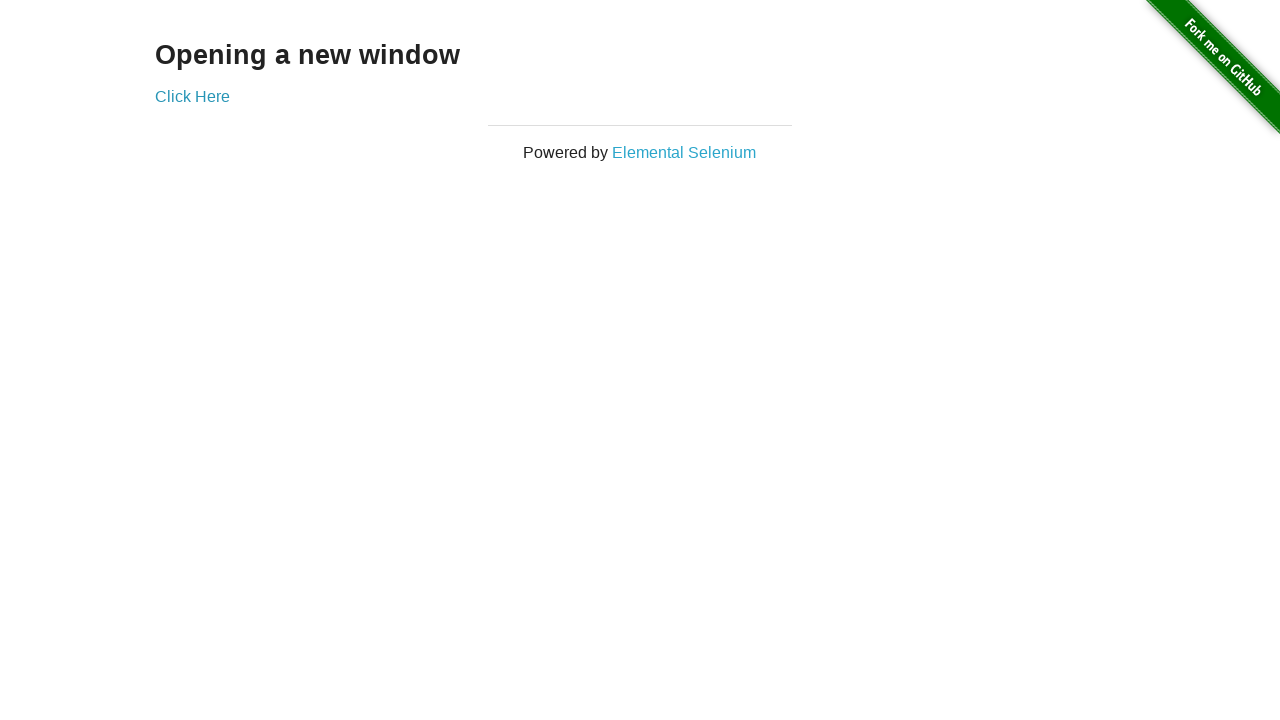

New page finished loading
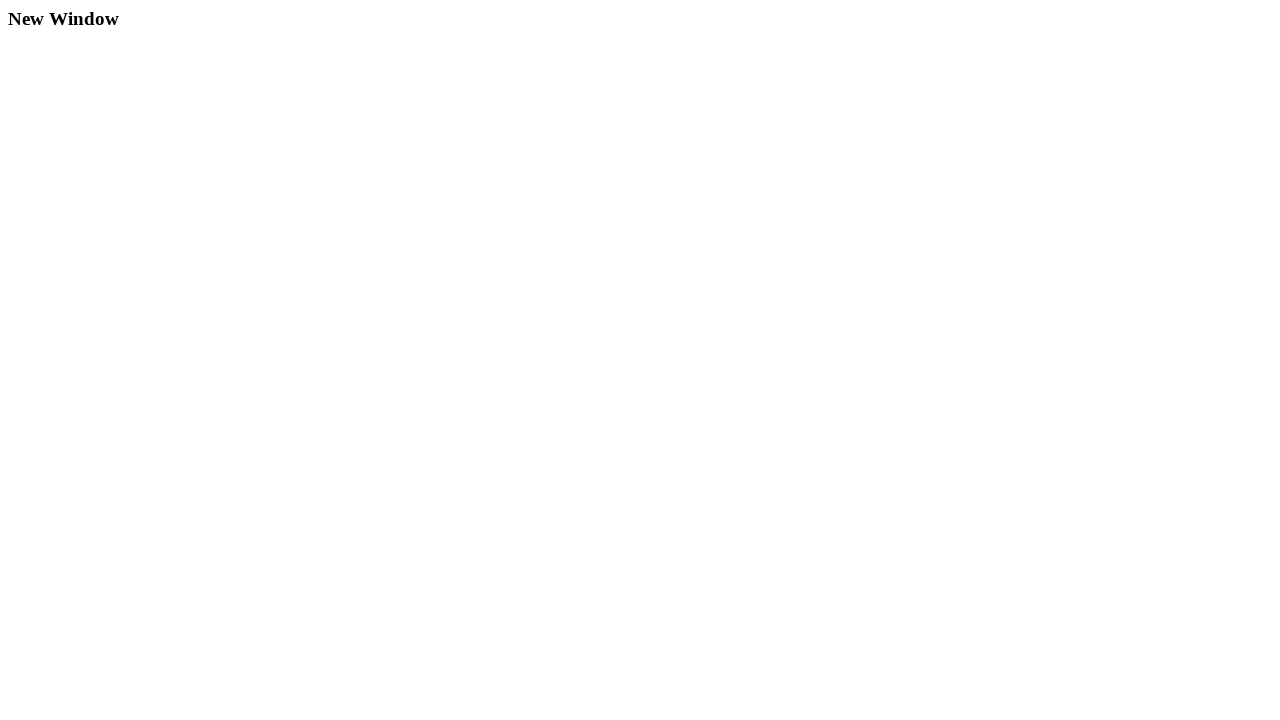

Switched back to main window reference
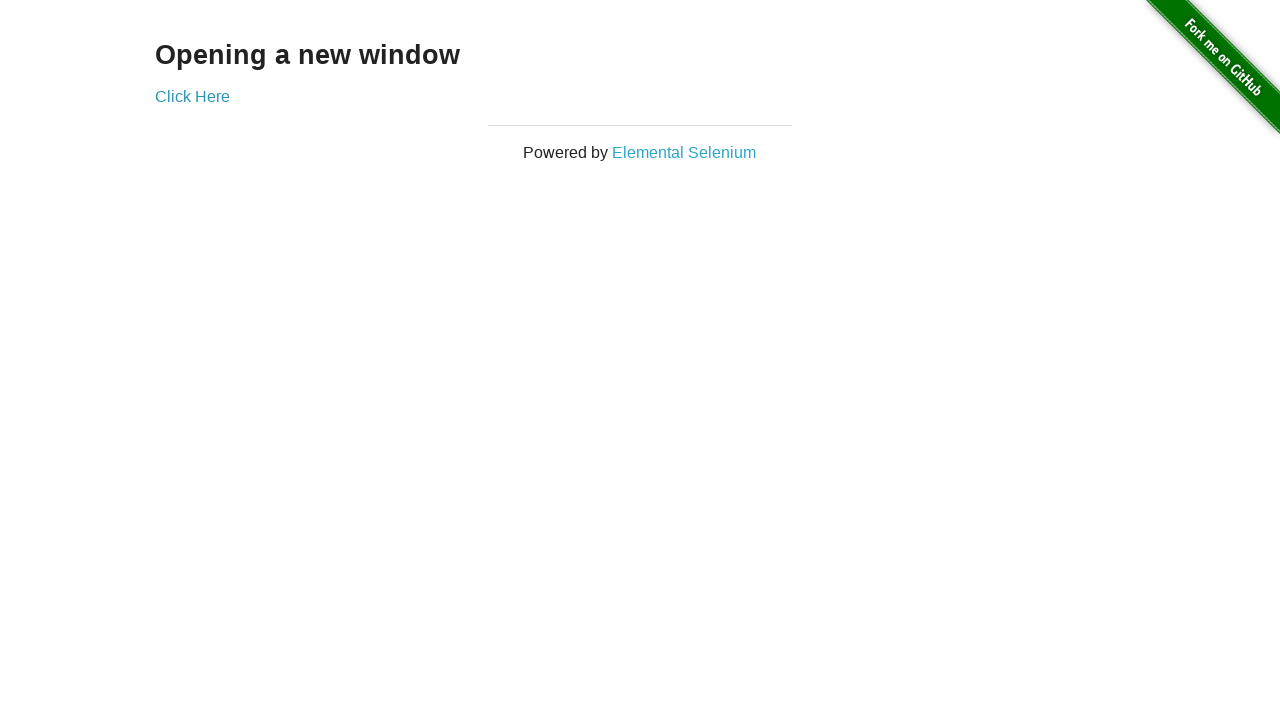

Retrieved all open pages - count: 2
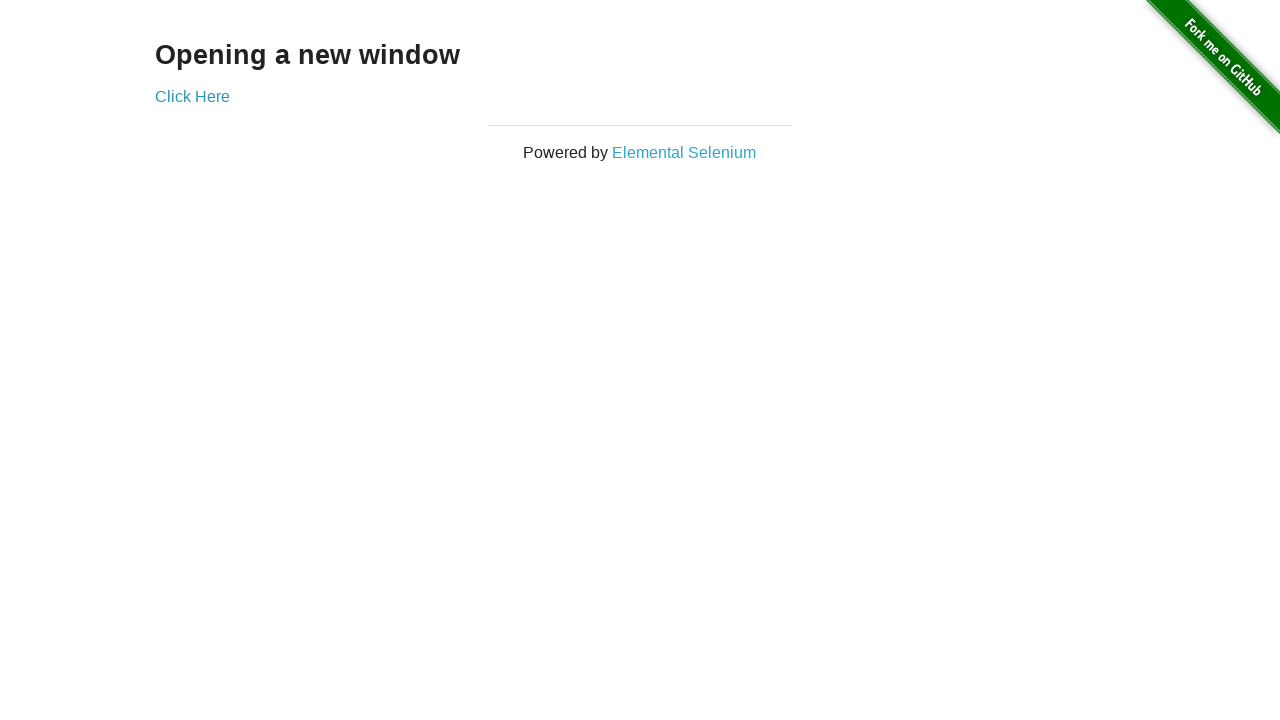

Printed number of open pages: 2
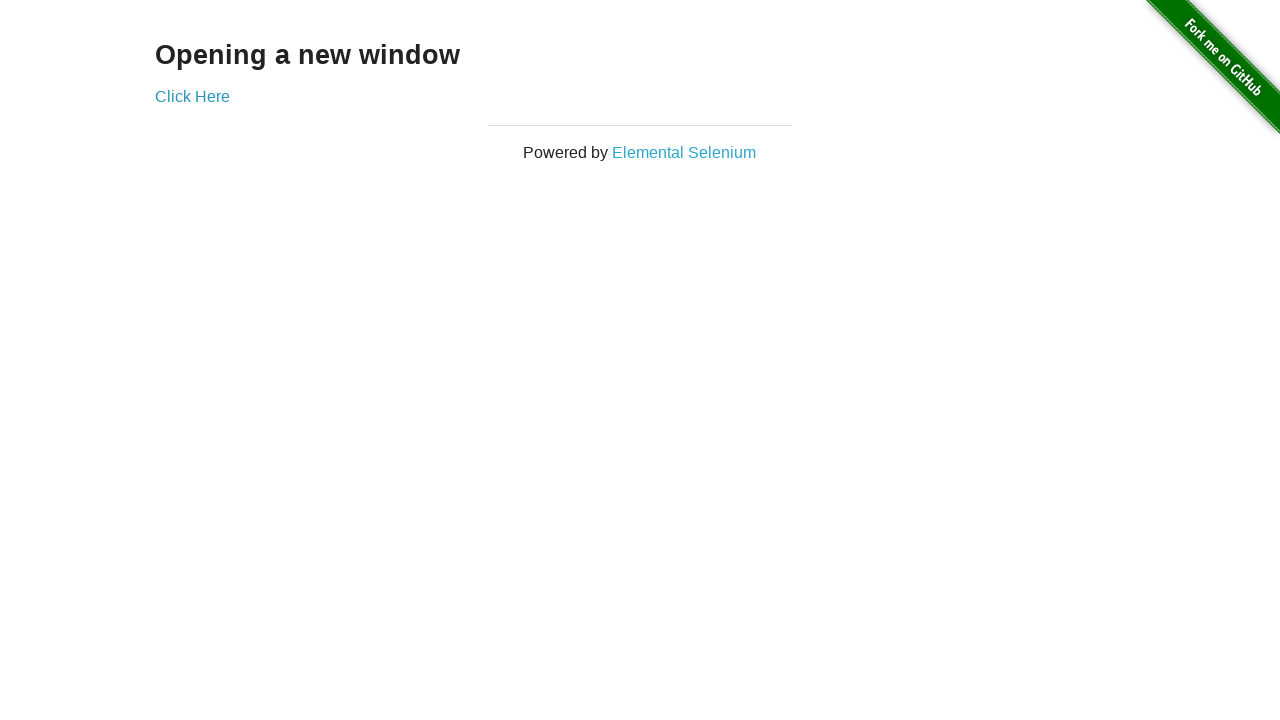

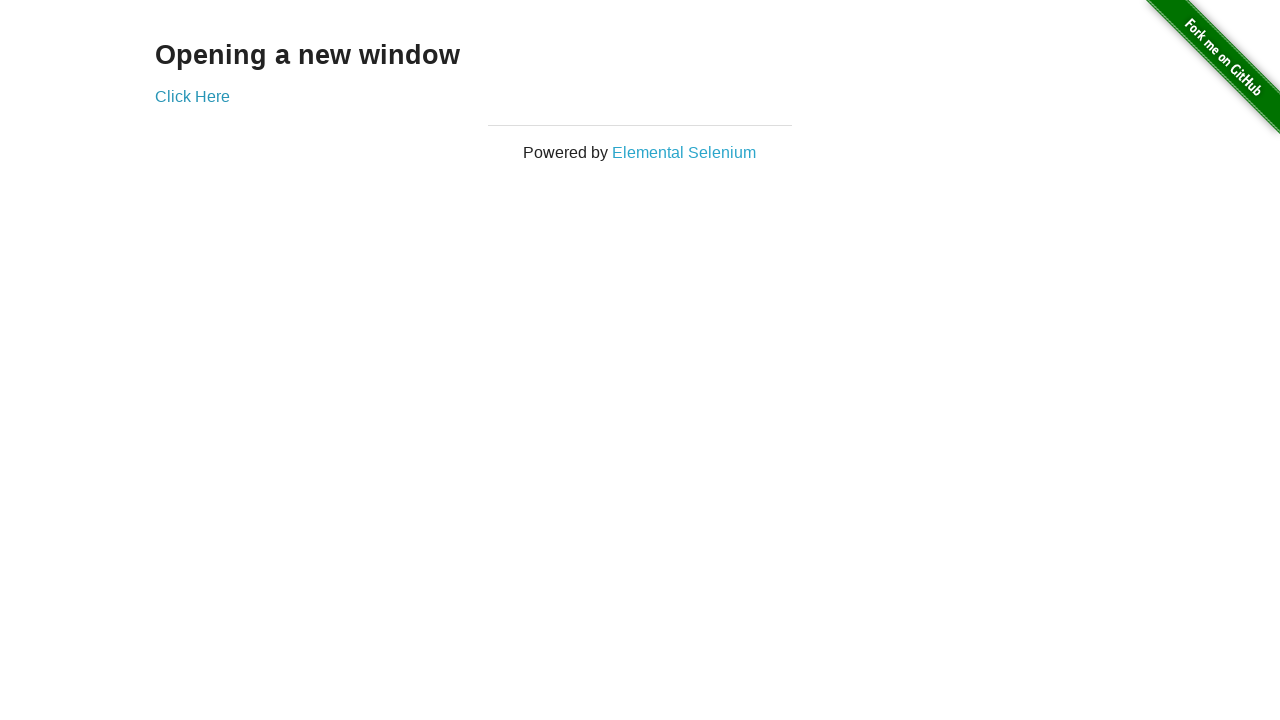